Tests filtering to display only completed todo items

Starting URL: https://demo.playwright.dev/todomvc

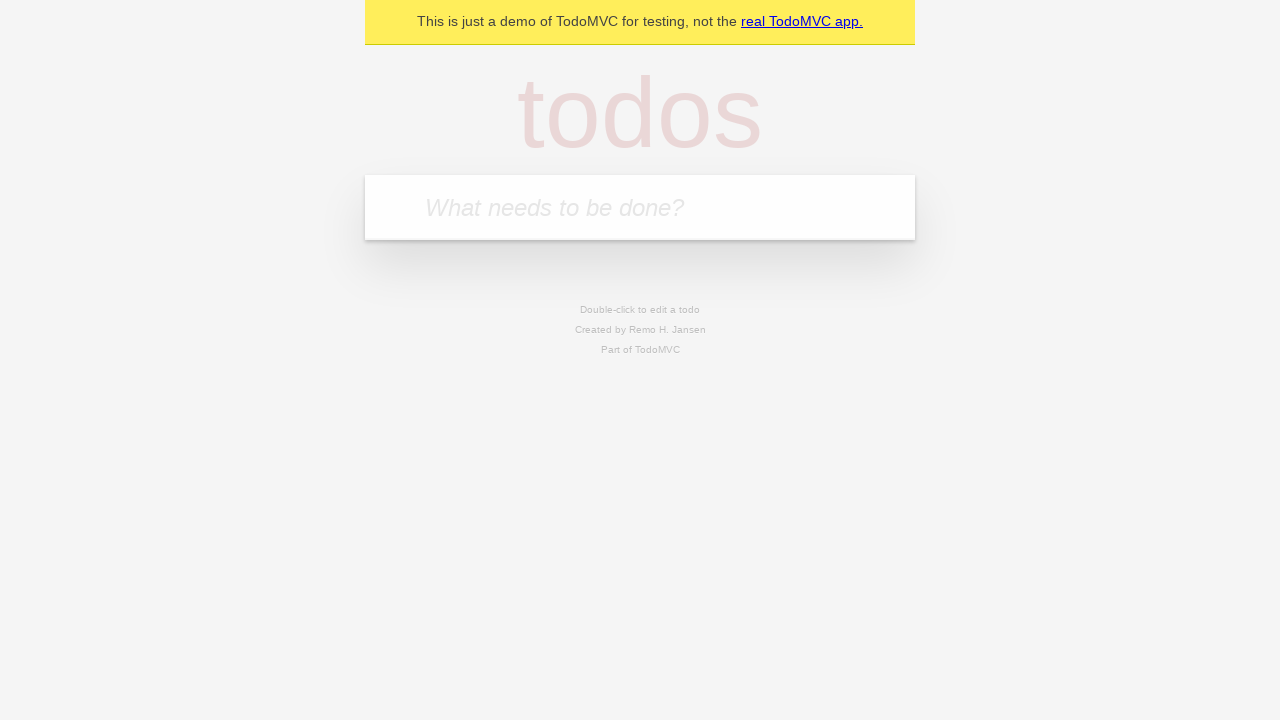

Filled todo input with 'buy some cheese' on internal:attr=[placeholder="What needs to be done?"i]
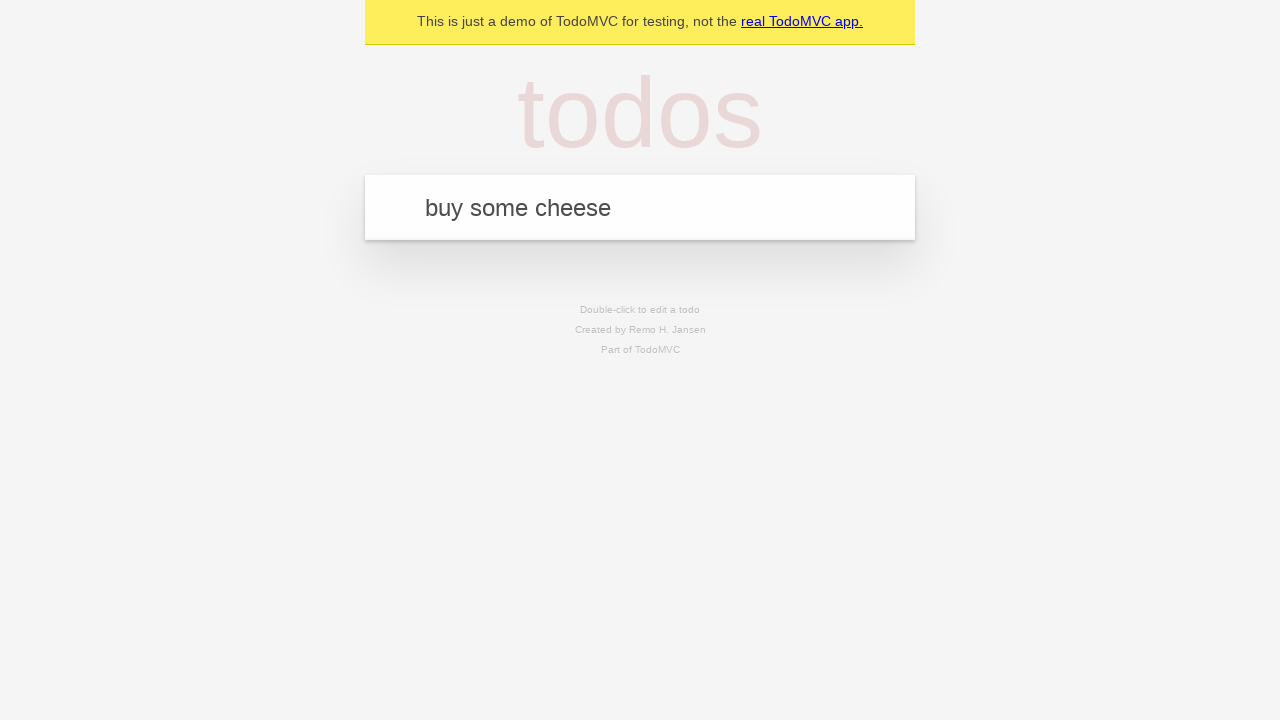

Pressed Enter to create first todo item on internal:attr=[placeholder="What needs to be done?"i]
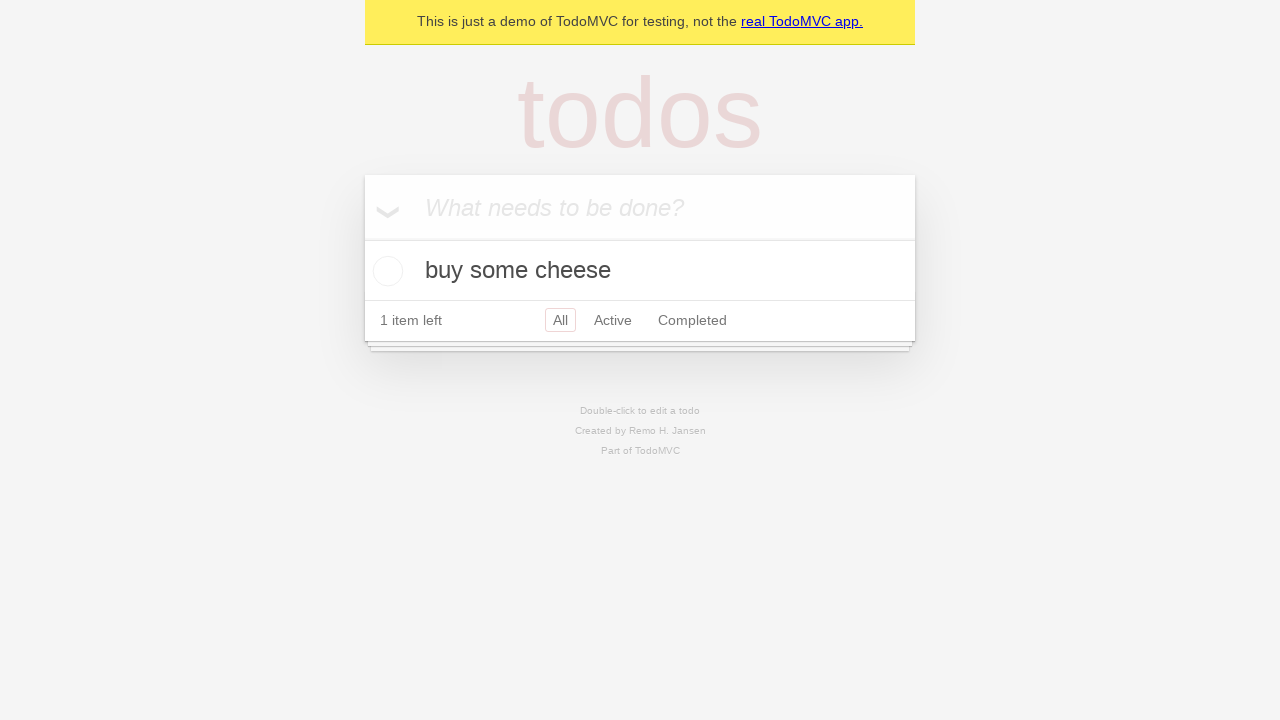

Filled todo input with 'feed the cat' on internal:attr=[placeholder="What needs to be done?"i]
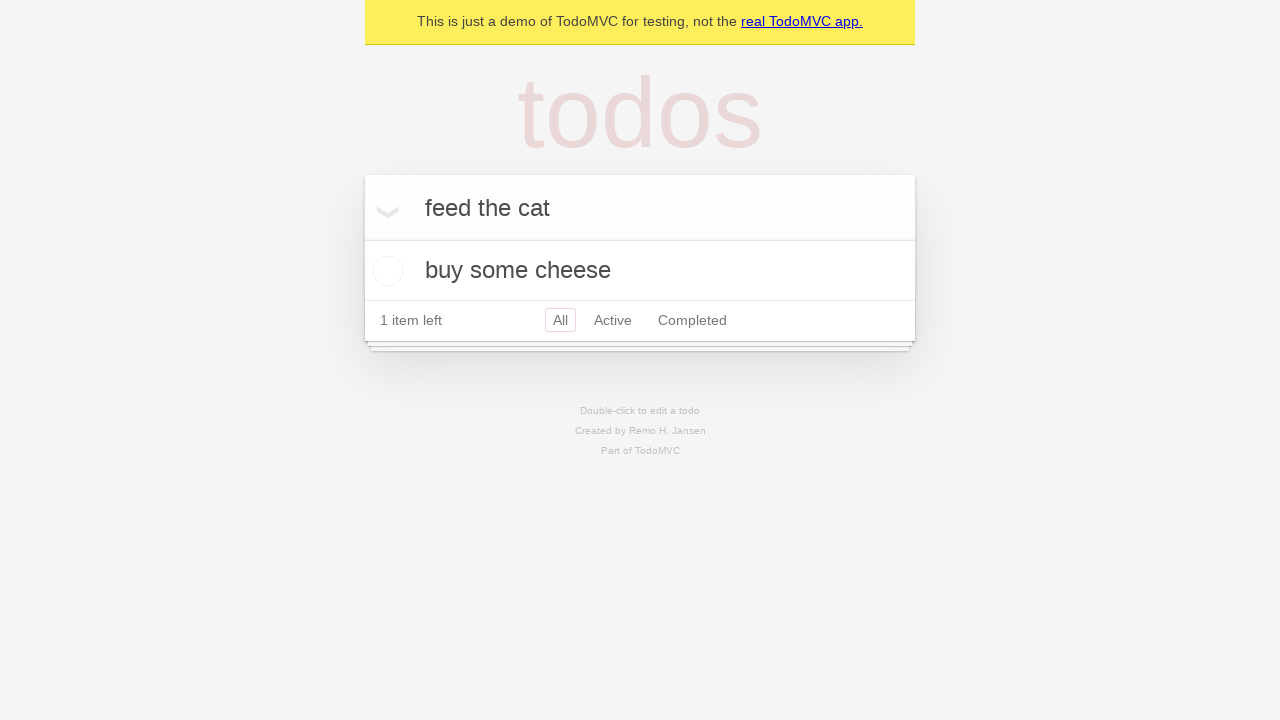

Pressed Enter to create second todo item on internal:attr=[placeholder="What needs to be done?"i]
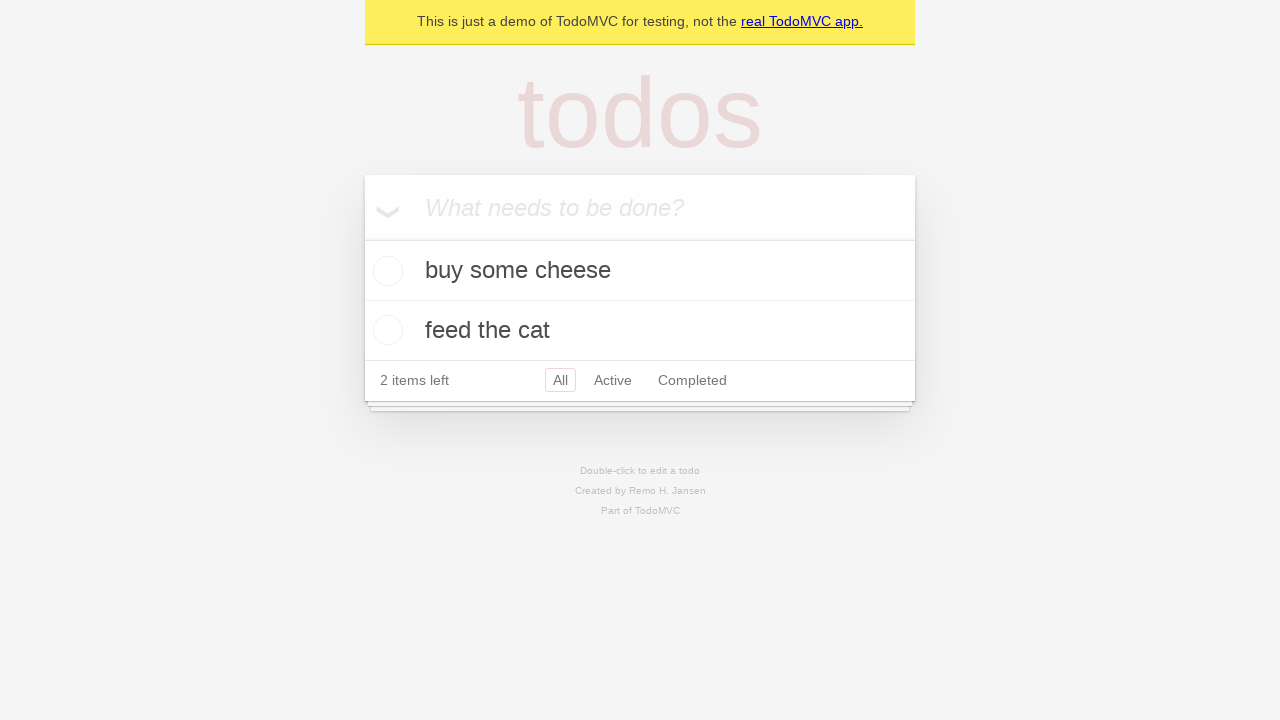

Filled todo input with 'book a doctors appointment' on internal:attr=[placeholder="What needs to be done?"i]
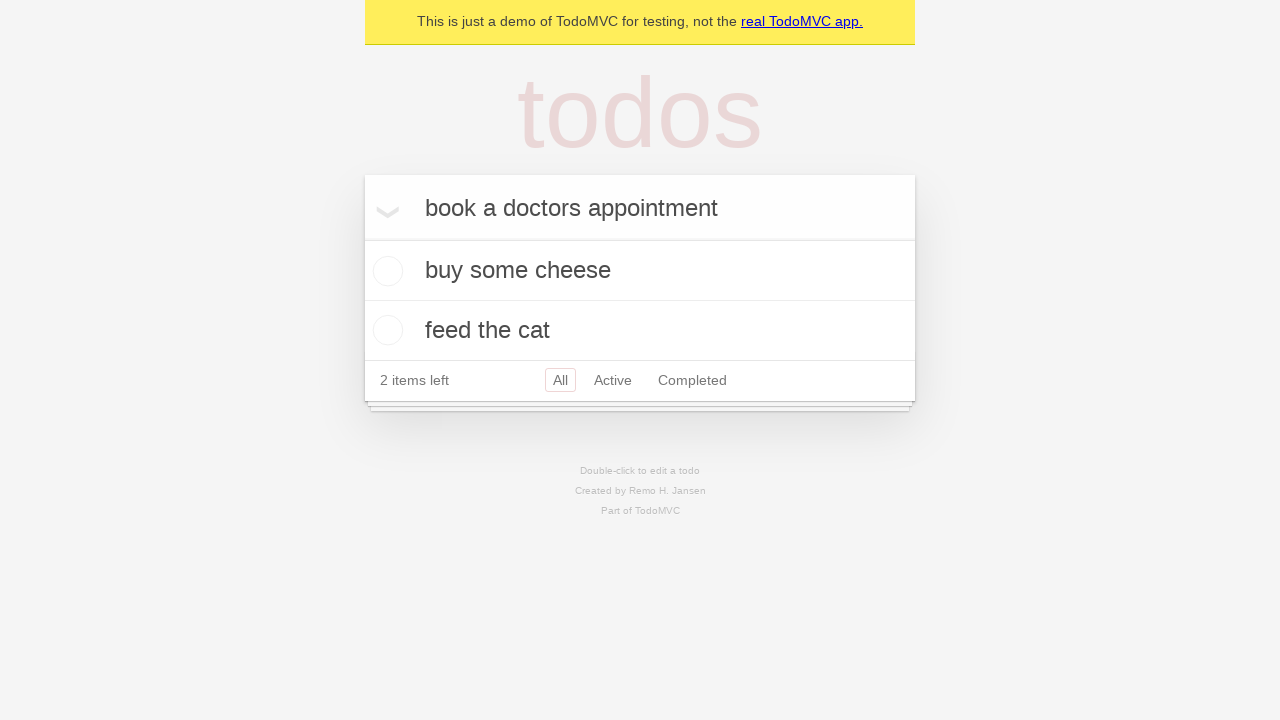

Pressed Enter to create third todo item on internal:attr=[placeholder="What needs to be done?"i]
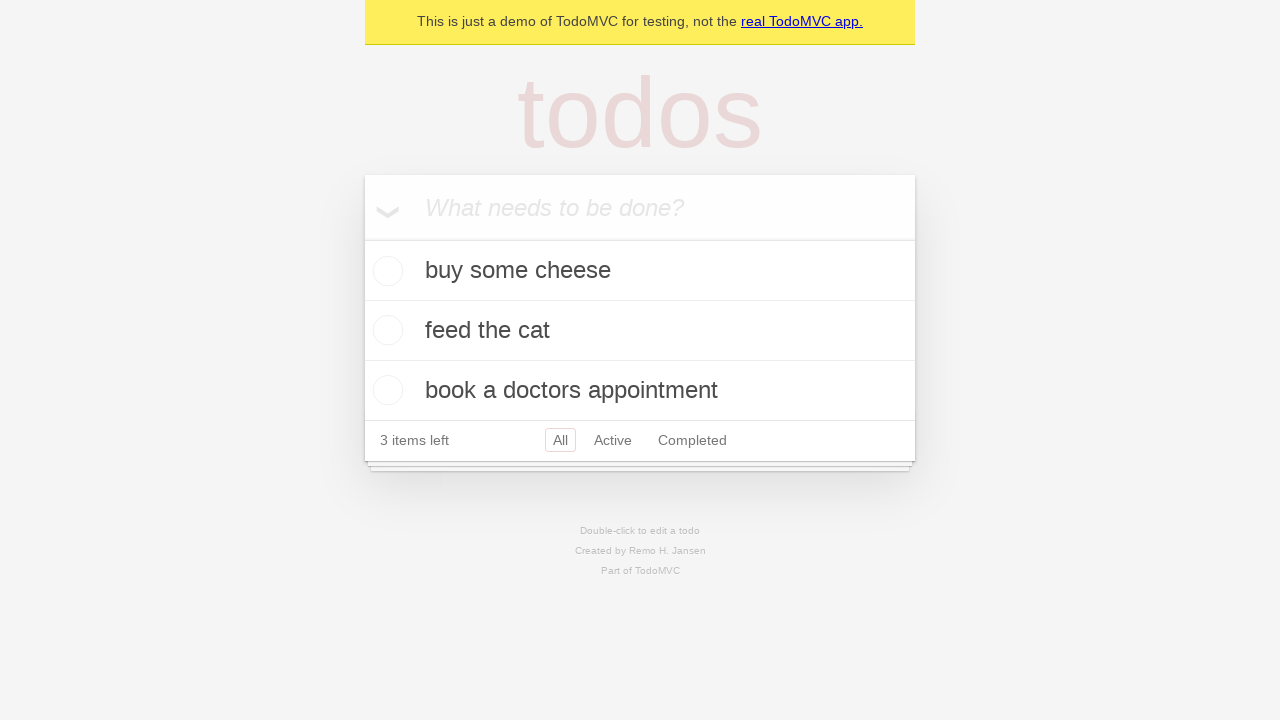

Checked the second todo item to mark it as completed at (385, 330) on internal:testid=[data-testid="todo-item"s] >> nth=1 >> internal:role=checkbox
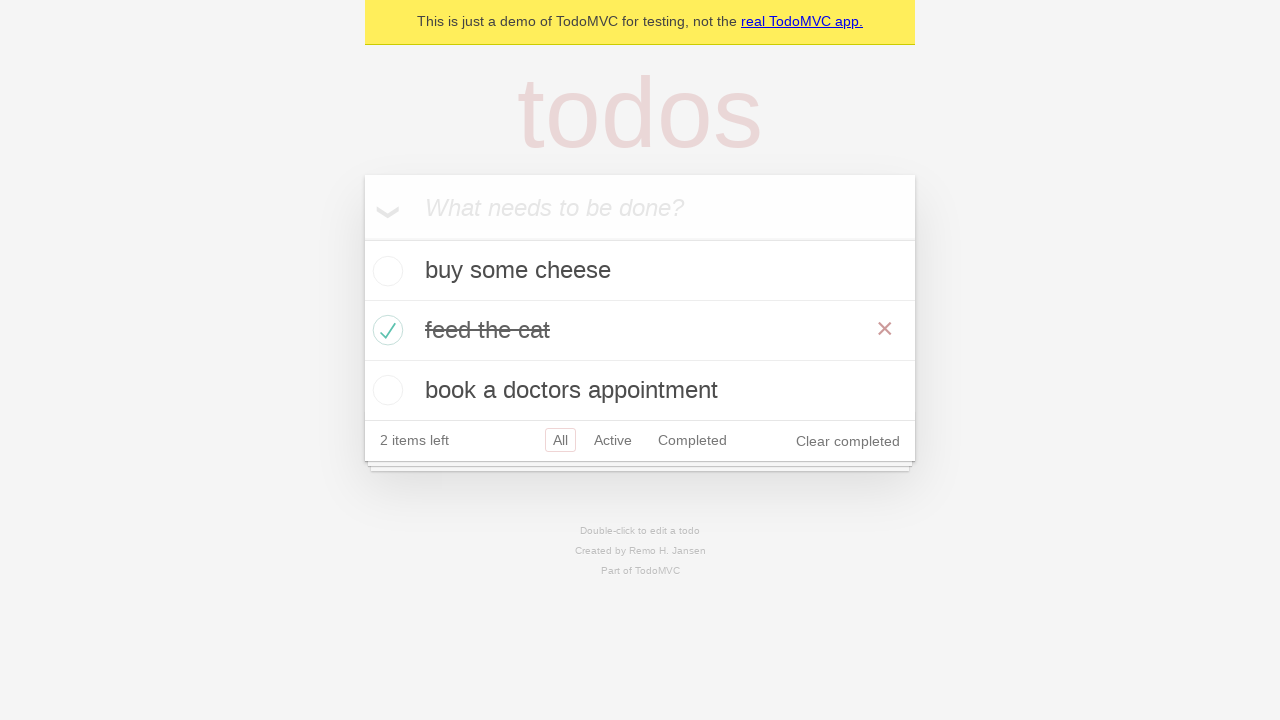

Clicked Completed filter to display only completed items at (692, 440) on internal:role=link[name="Completed"i]
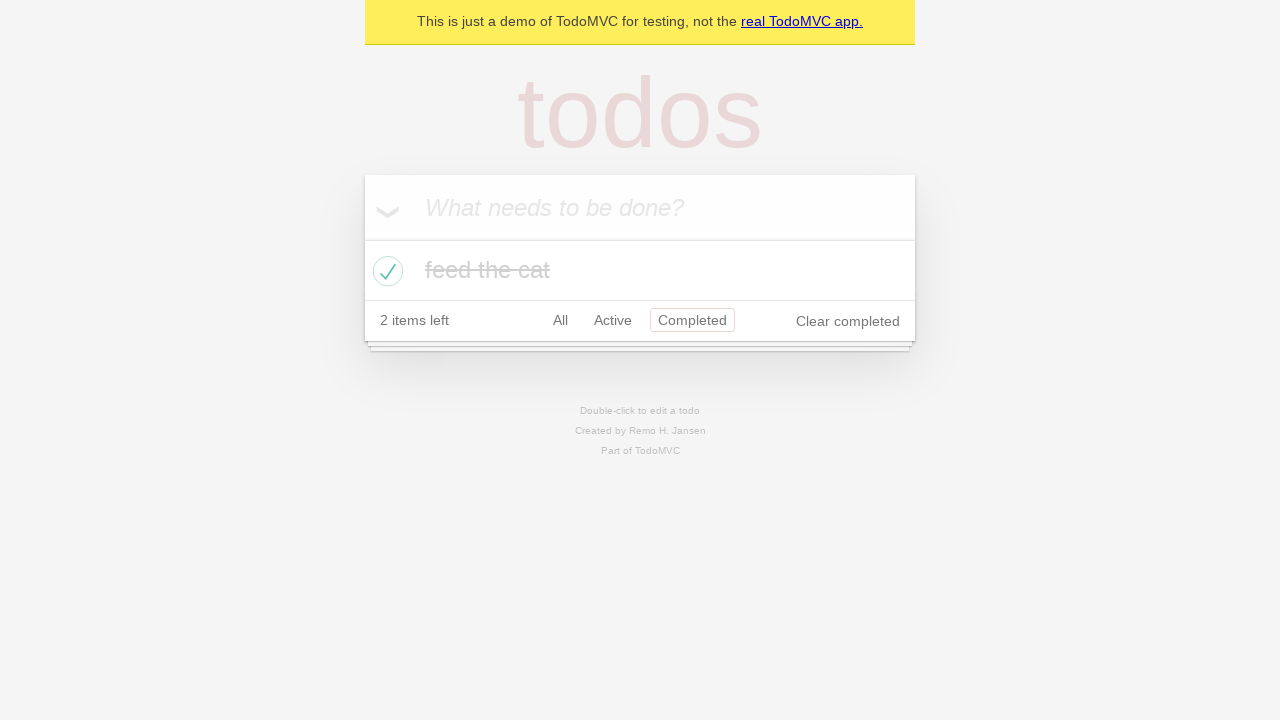

Verified that completed todo items are displayed
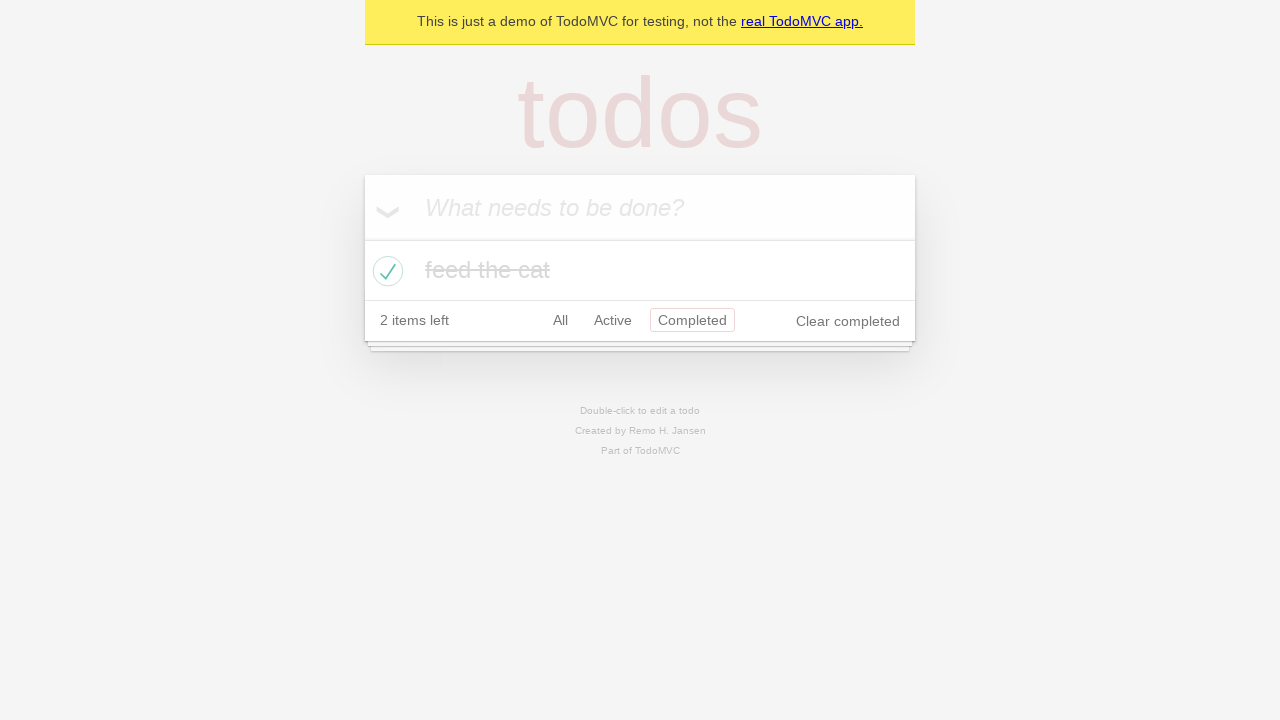

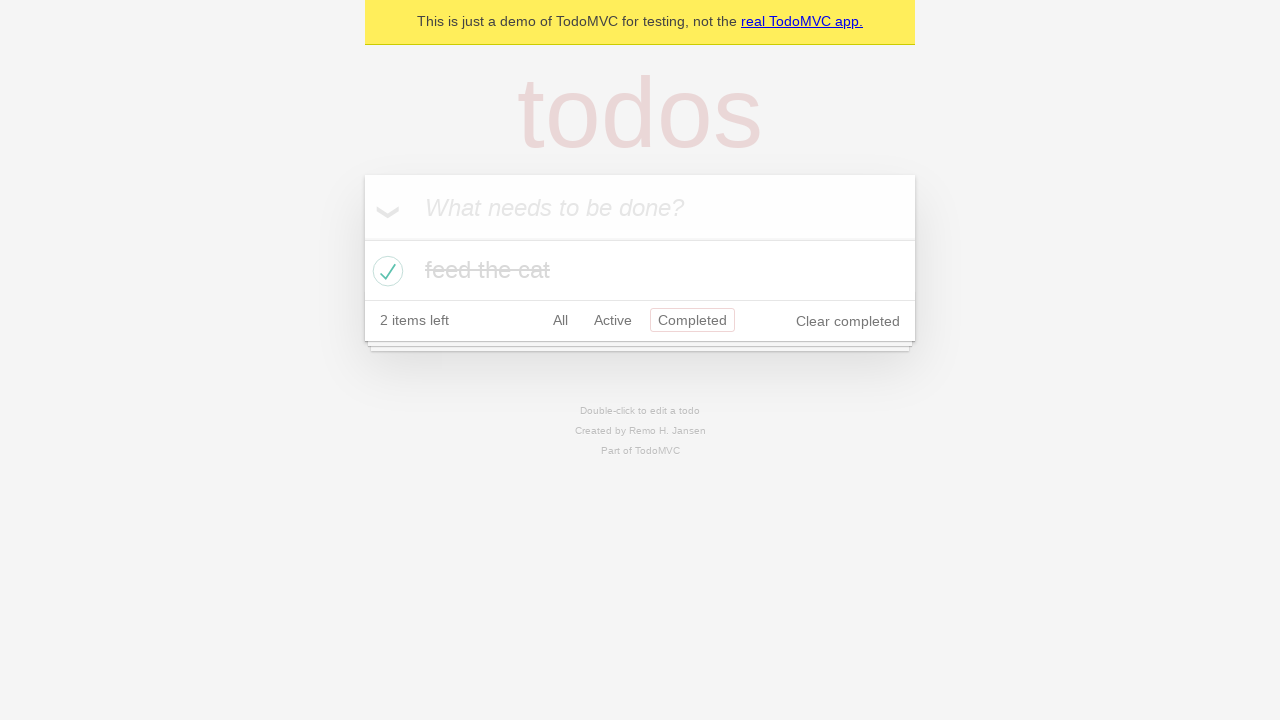